Tests navigation through multiple windows and fills out a registration form with personal details including name, email, phone, location and message

Starting URL: https://demoqa.com/

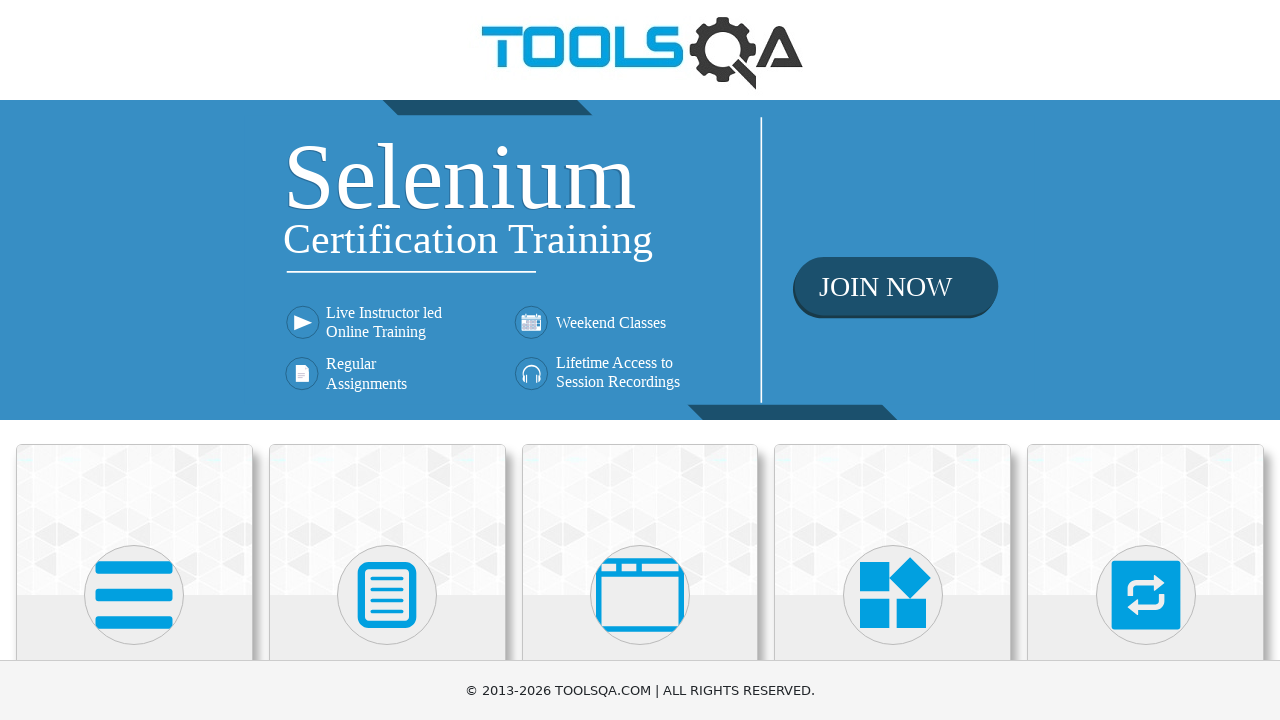

Clicked on banner image to open new window at (640, 260) on img.banner-image
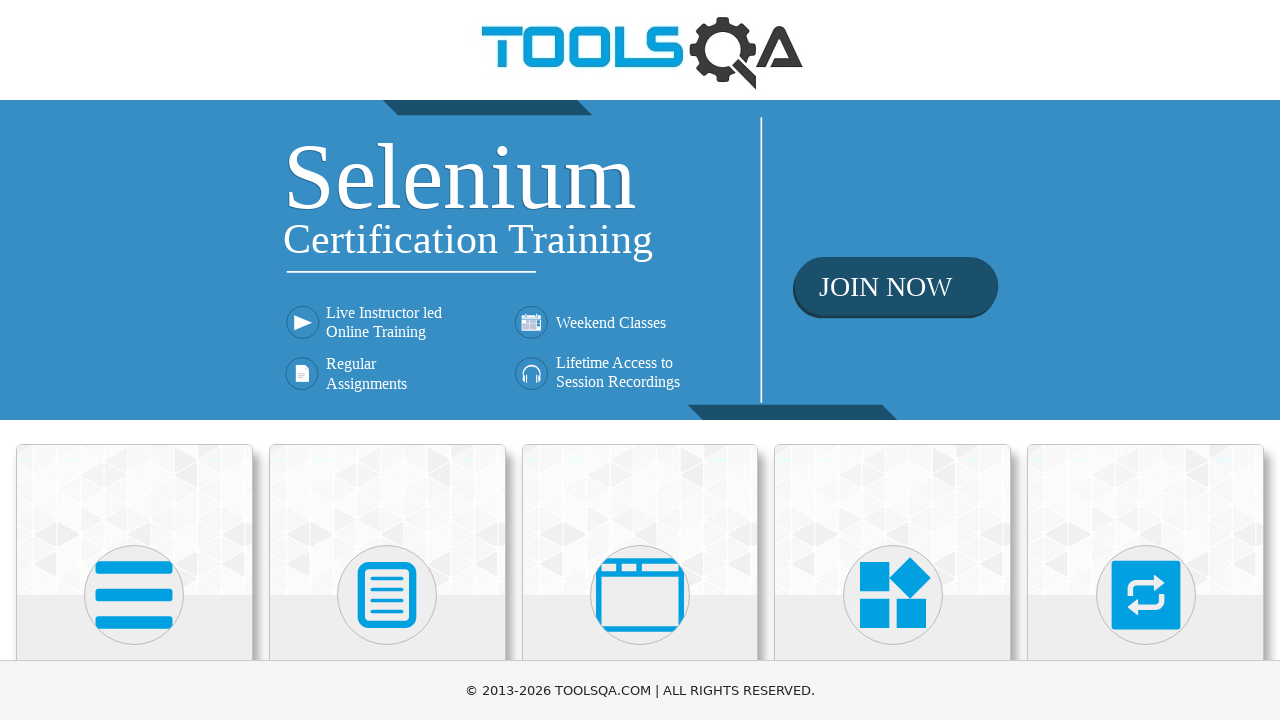

New window opened and switched context to new page at (640, 260) on img.banner-image
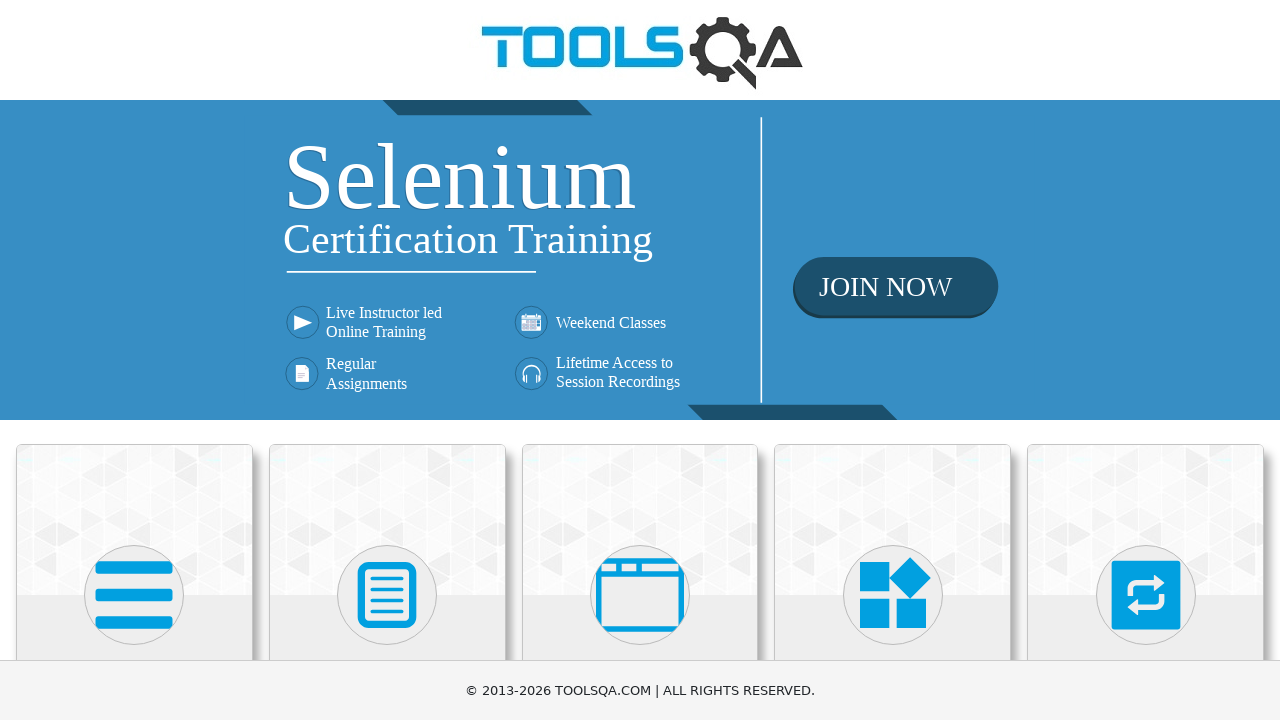

Clicked on button in the new window at (264, 381) on a.btn
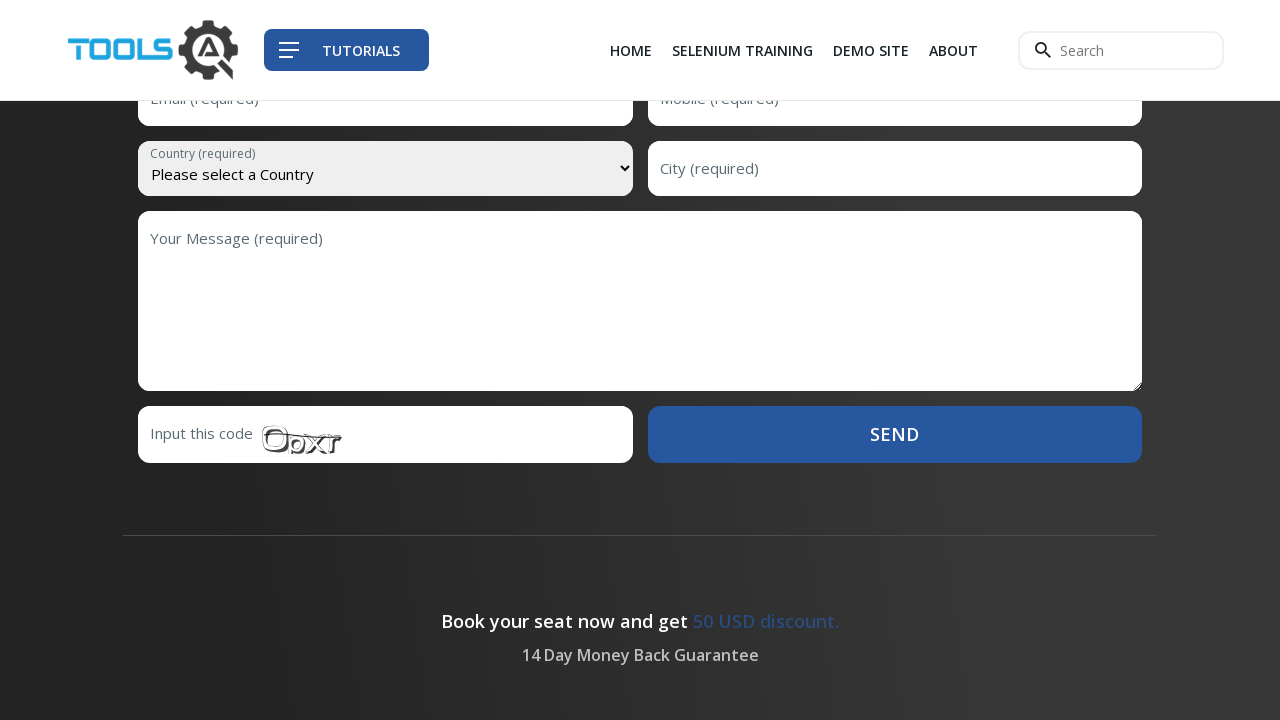

Filled first name field with 'Preeti' on #first-name
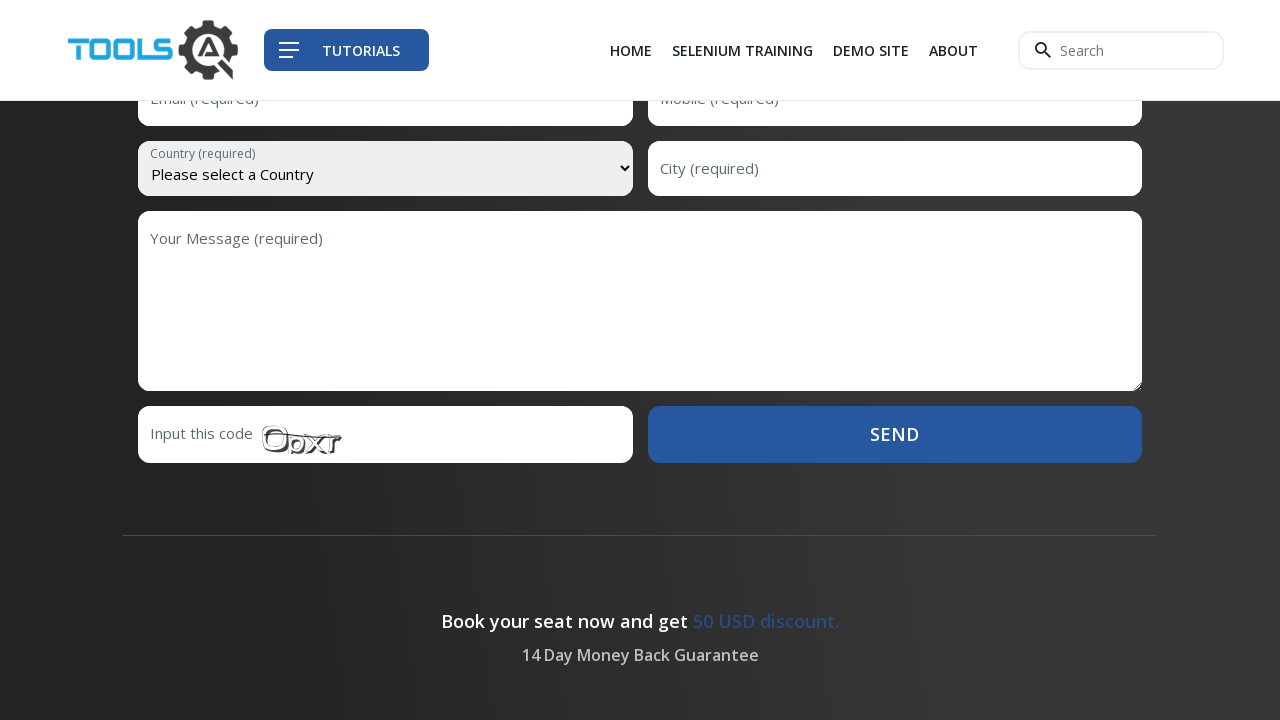

Filled last name field with 'Mishra' on #last-name
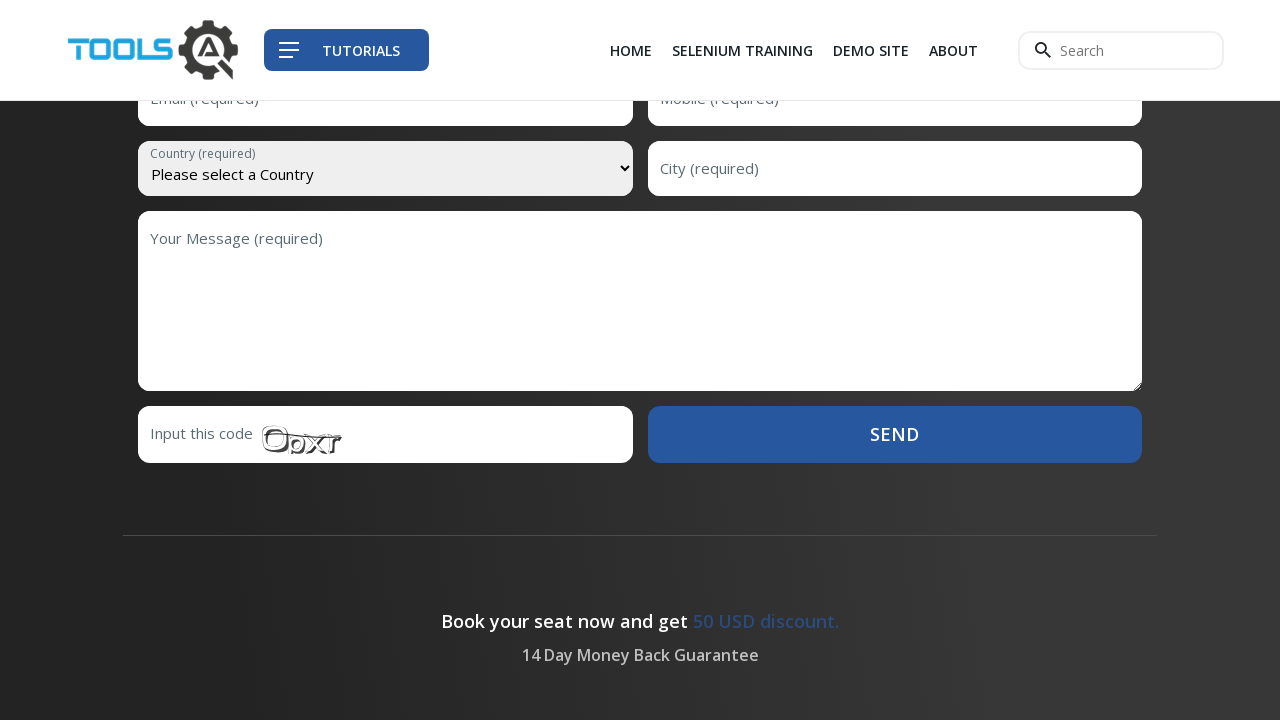

Filled email field with 'test@test.com' on #email
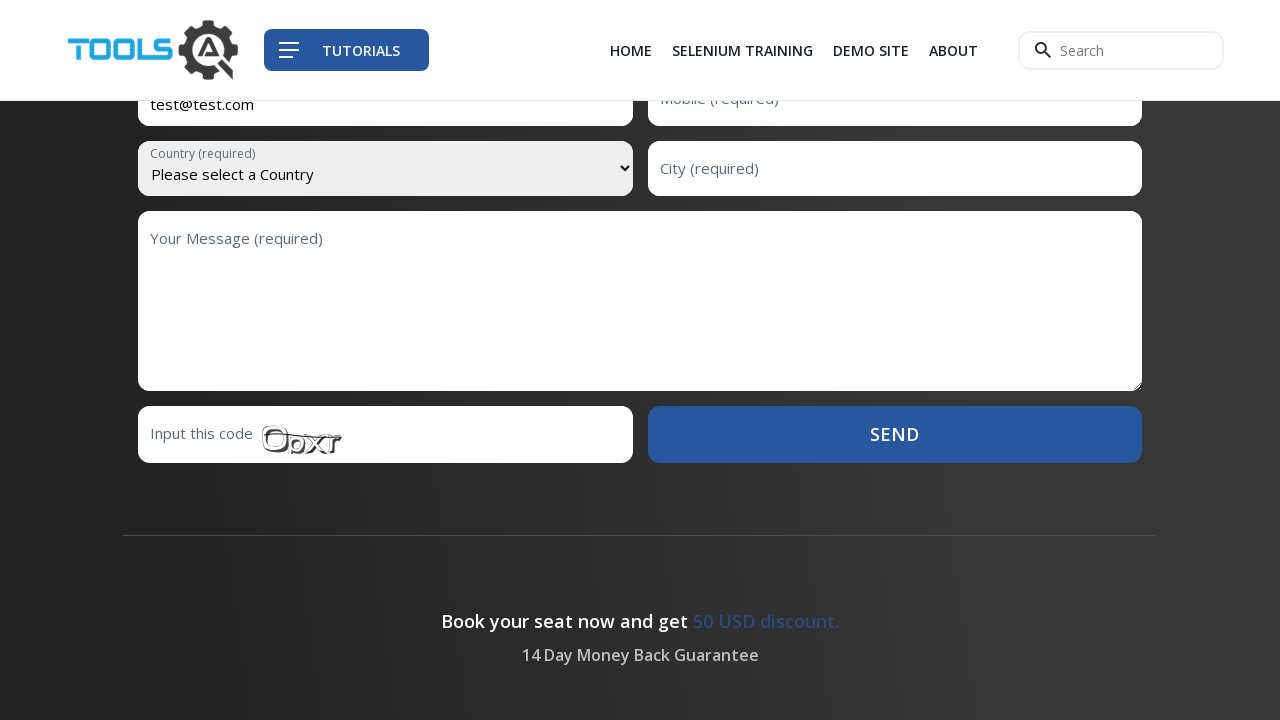

Filled mobile field with '1234567890' on #mobile
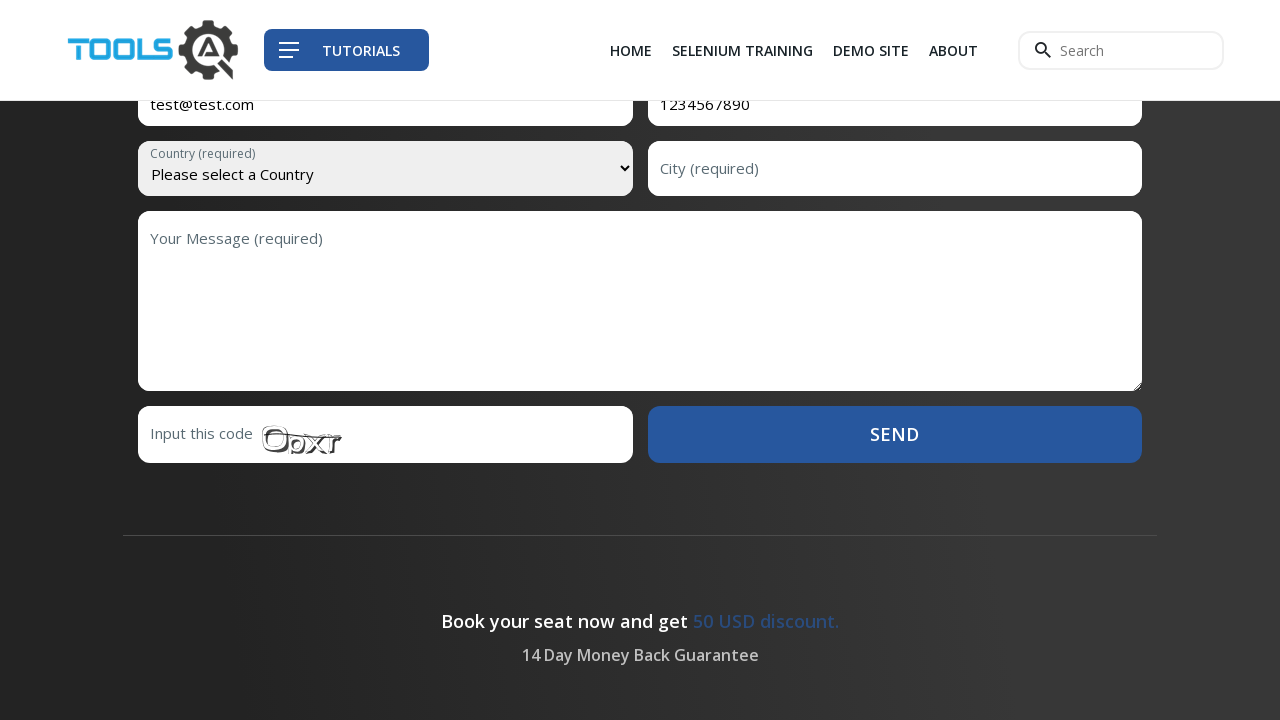

Selected country from dropdown at index 3 on #country
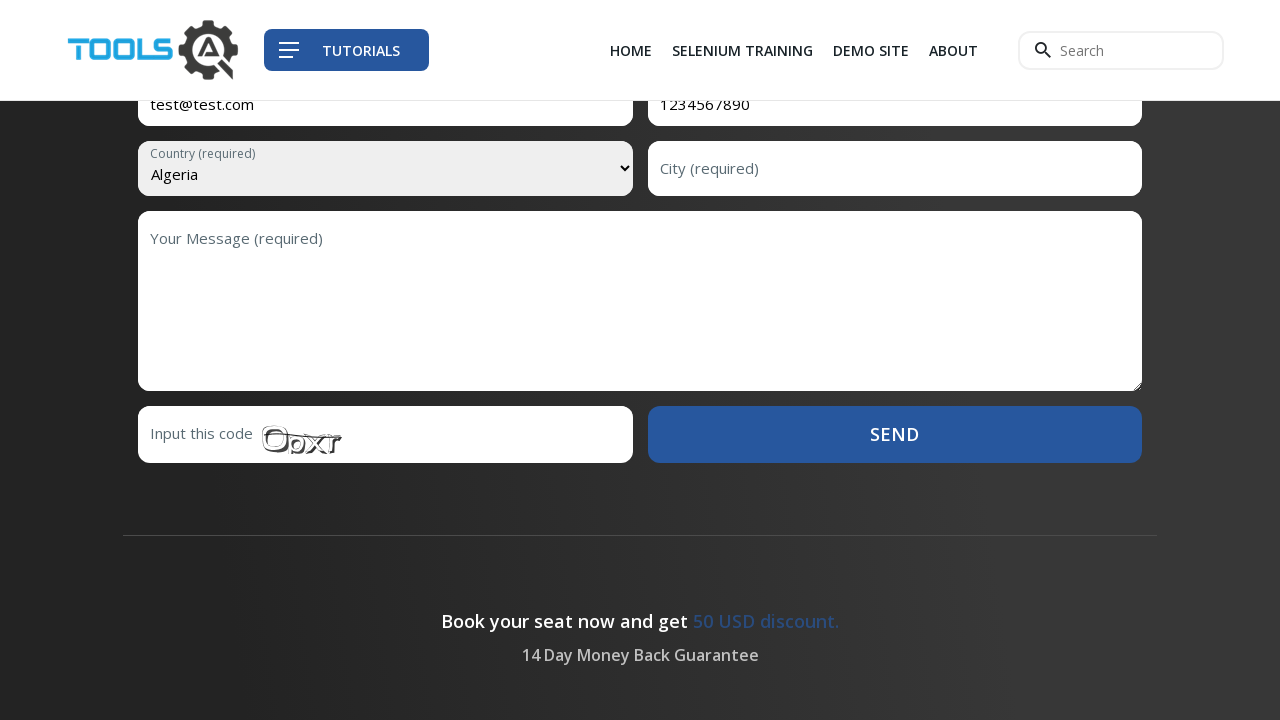

Filled city field with 'Lucknow' on #city
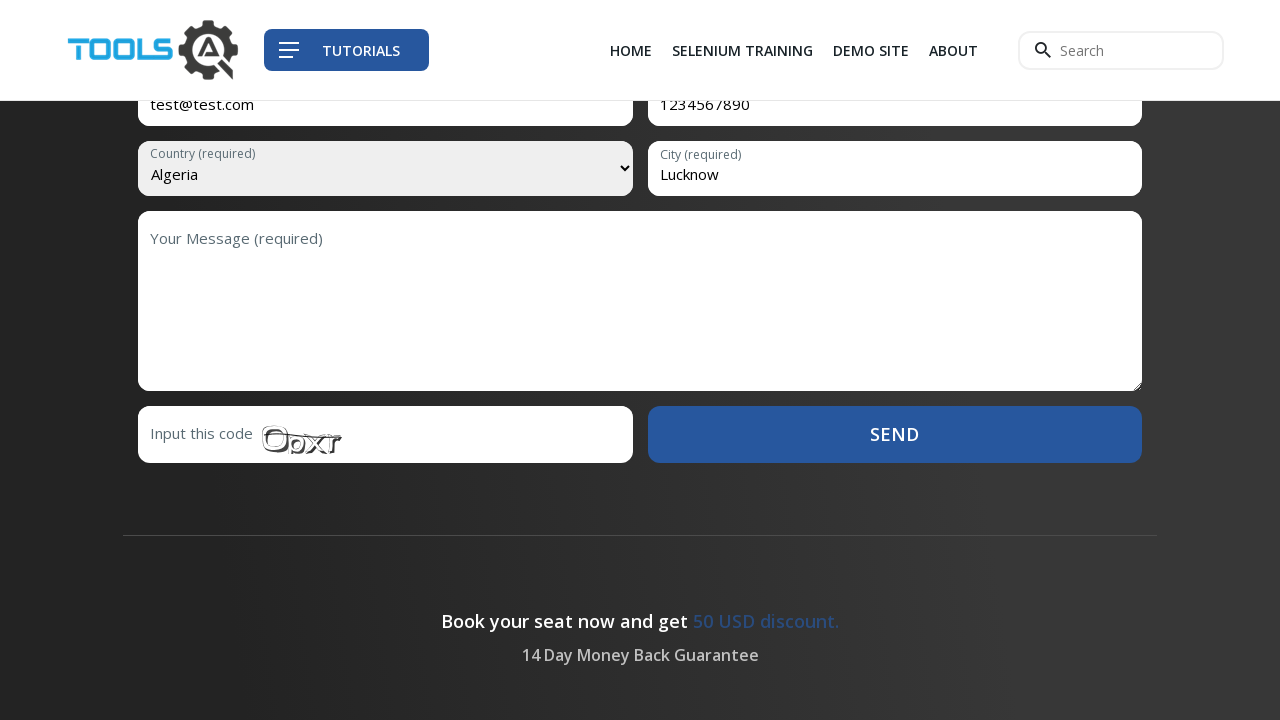

Filled message field with 'Welcome to registration' on #message
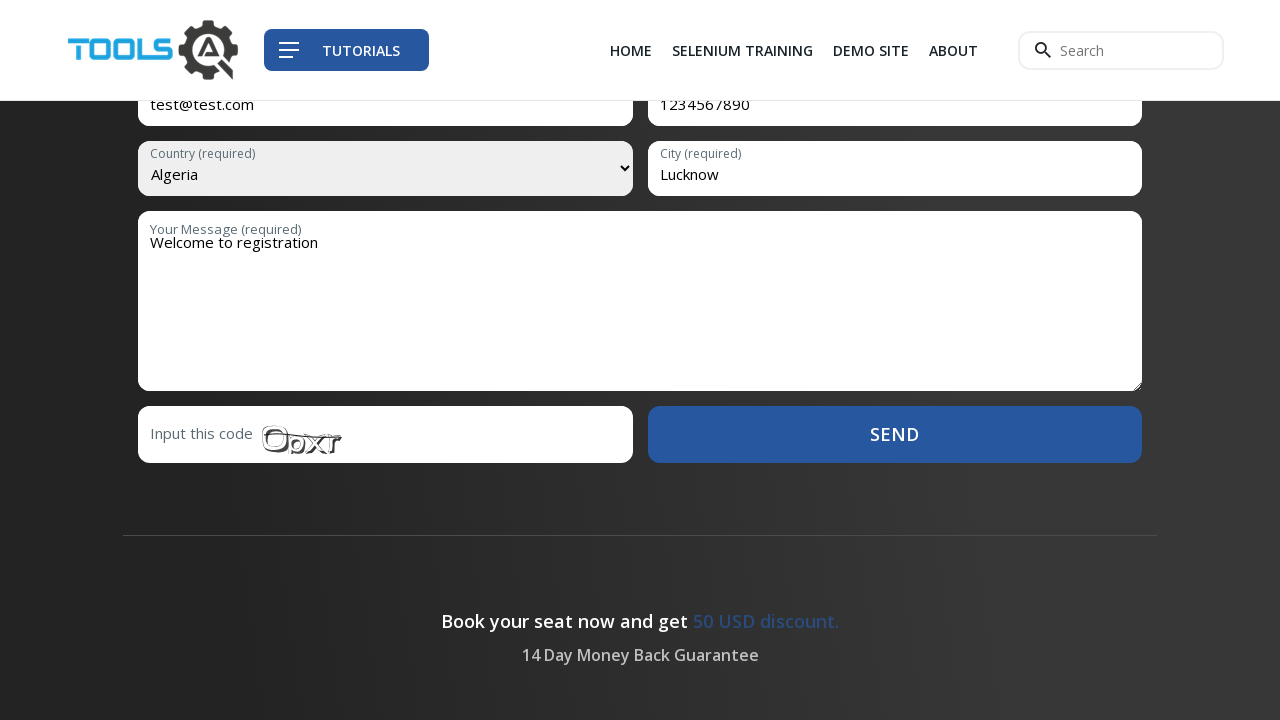

Filled code field with '8n9o' on #code
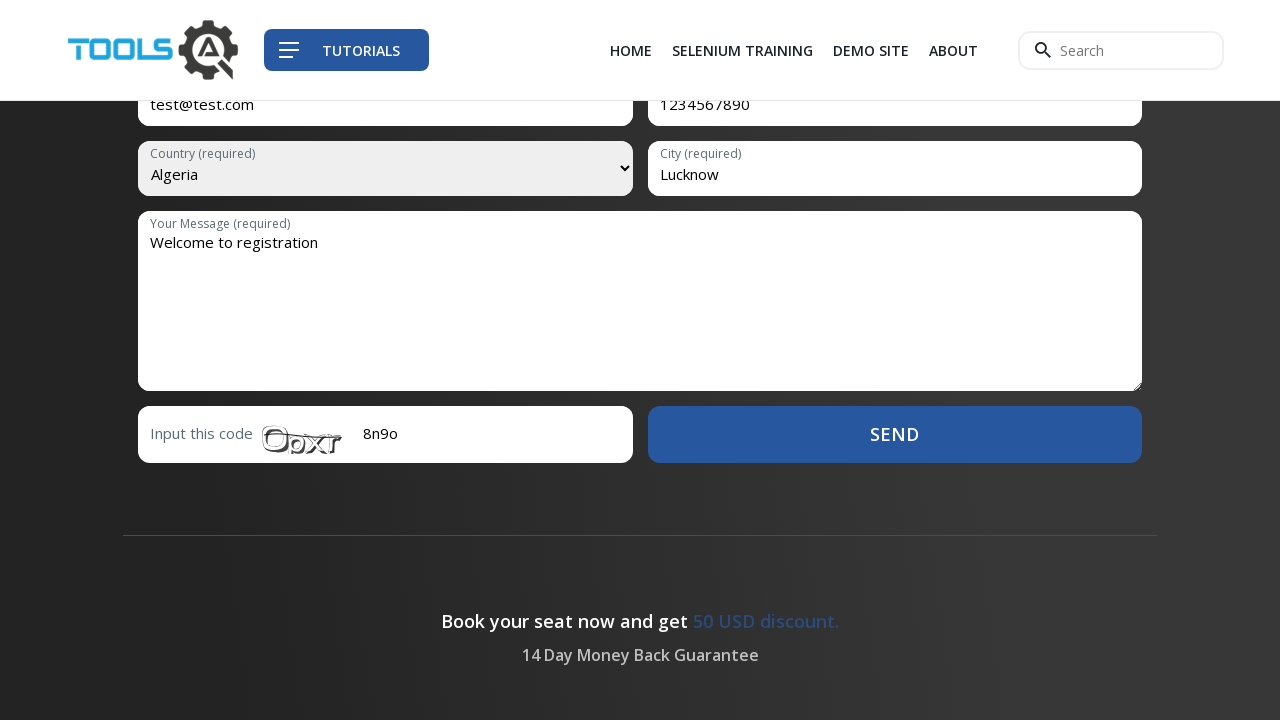

Clicked primary button to submit registration form at (895, 434) on button.btn-primary
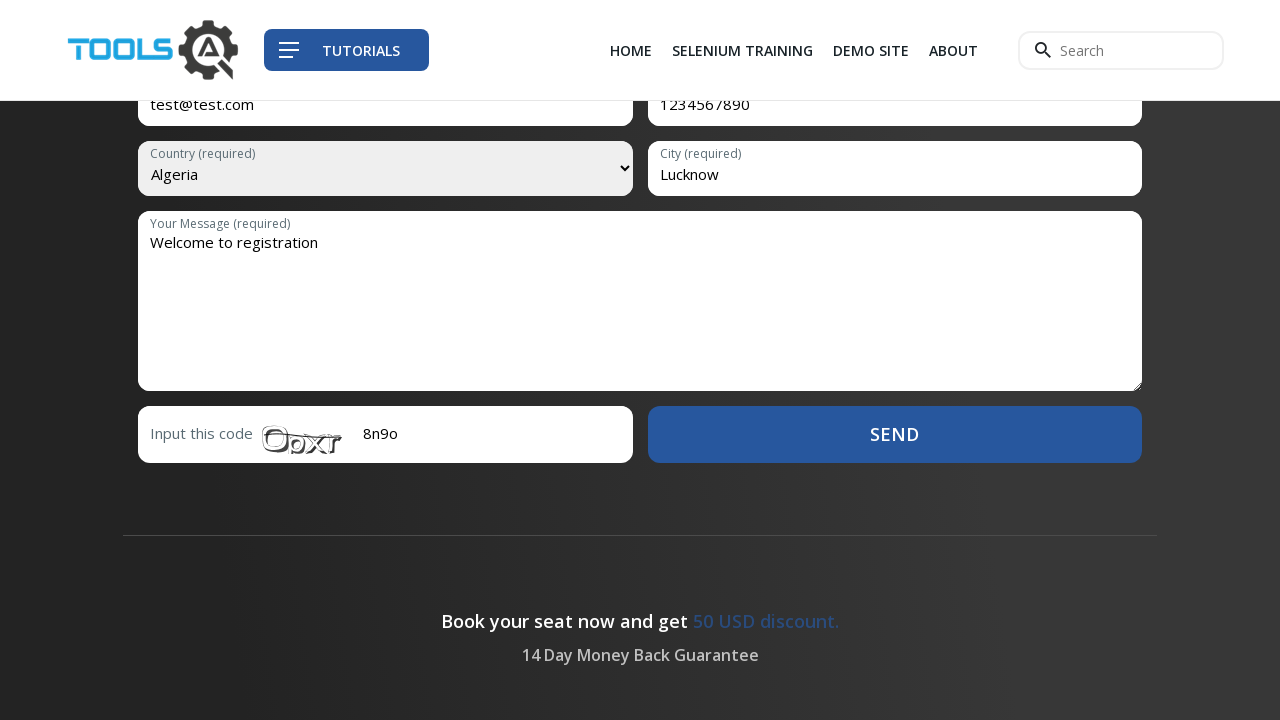

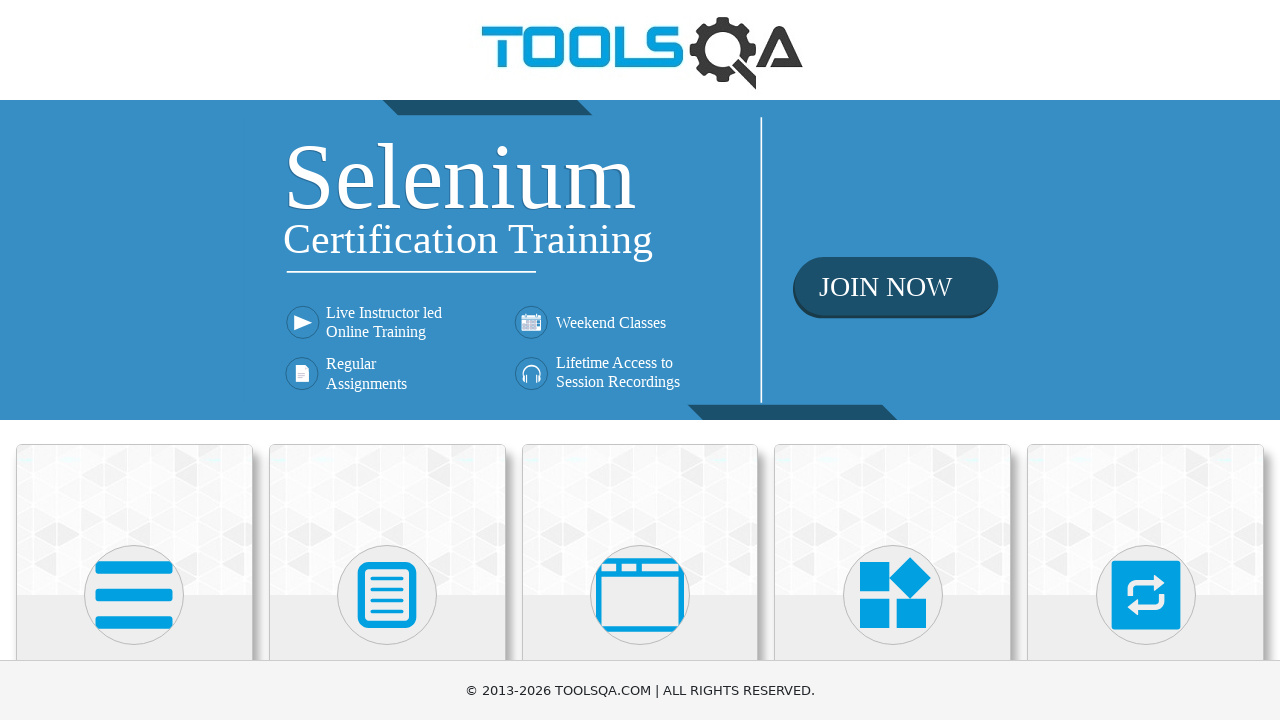